Tests that the currently applied filter link is highlighted

Starting URL: https://demo.playwright.dev/todomvc

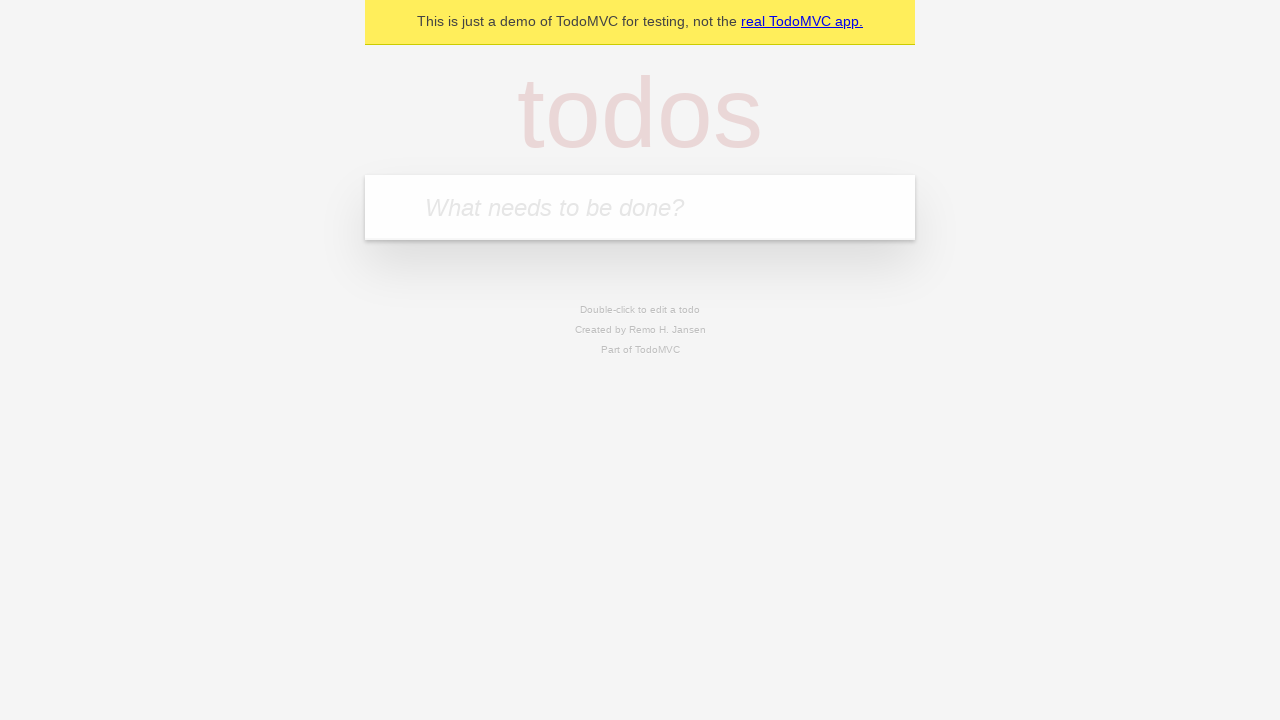

Filled first todo input with 'buy some cheese' on internal:attr=[placeholder="What needs to be done?"i]
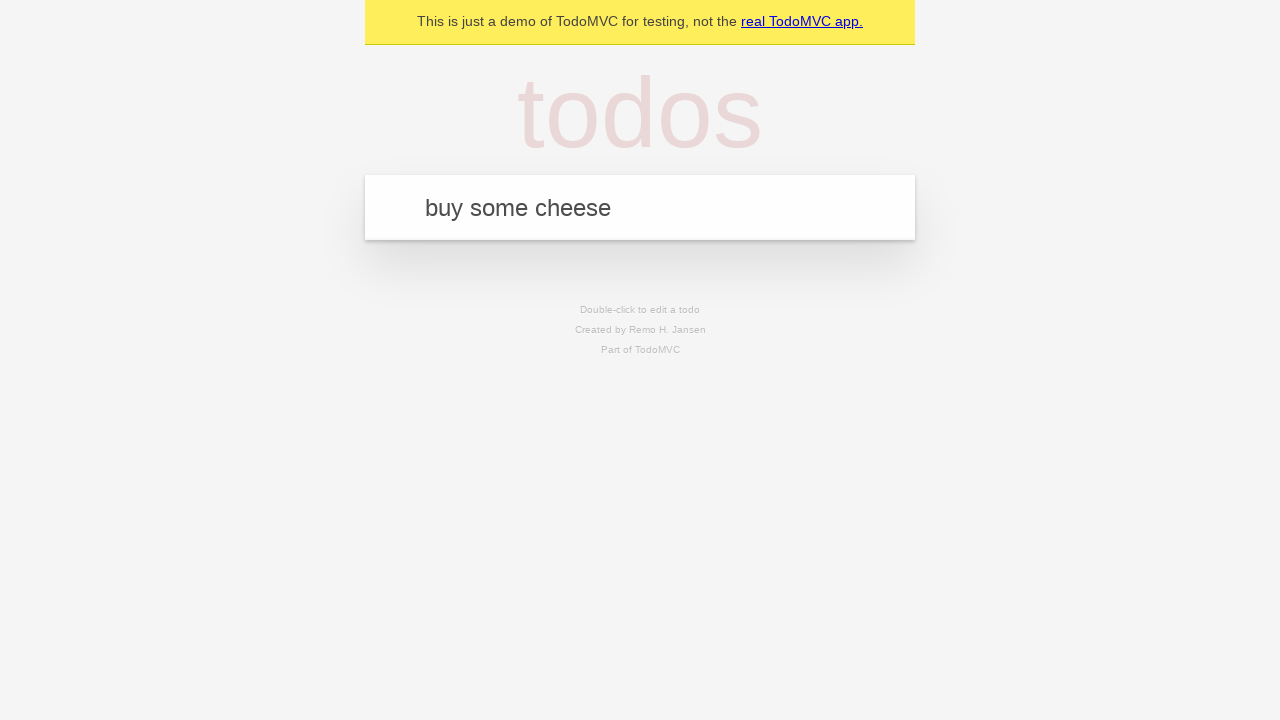

Pressed Enter to add first todo on internal:attr=[placeholder="What needs to be done?"i]
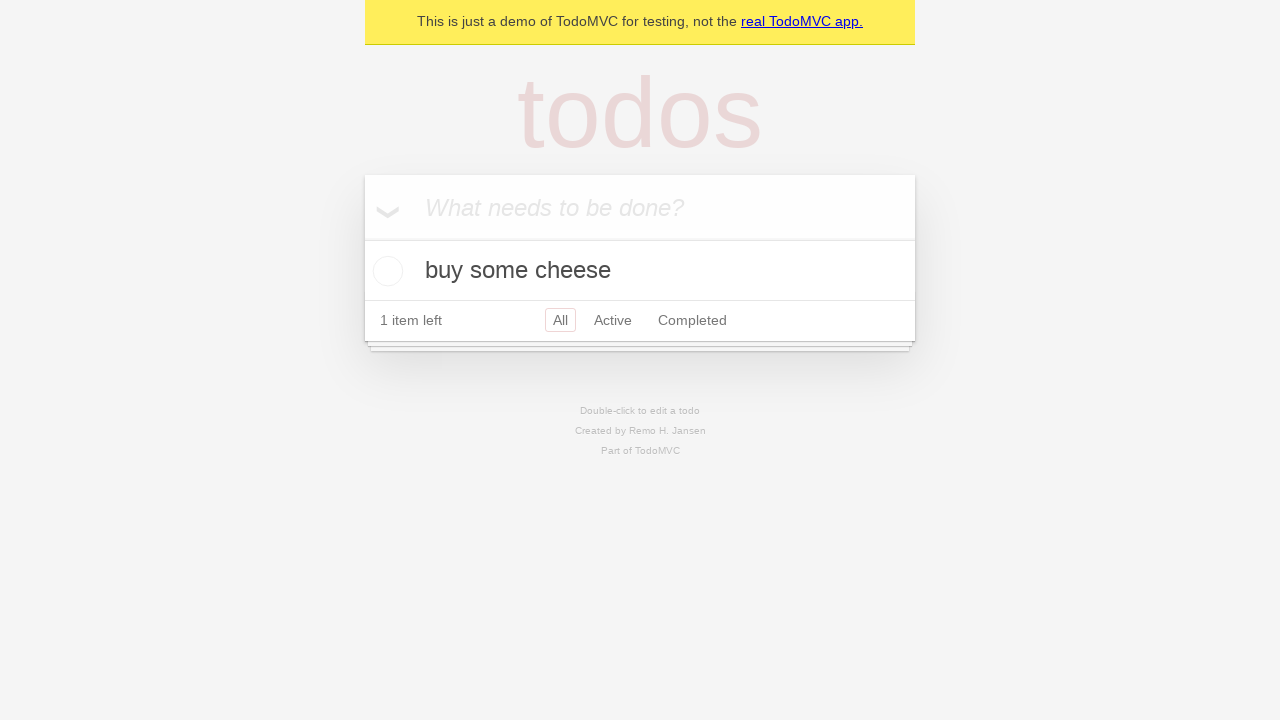

Filled second todo input with 'feed the cat' on internal:attr=[placeholder="What needs to be done?"i]
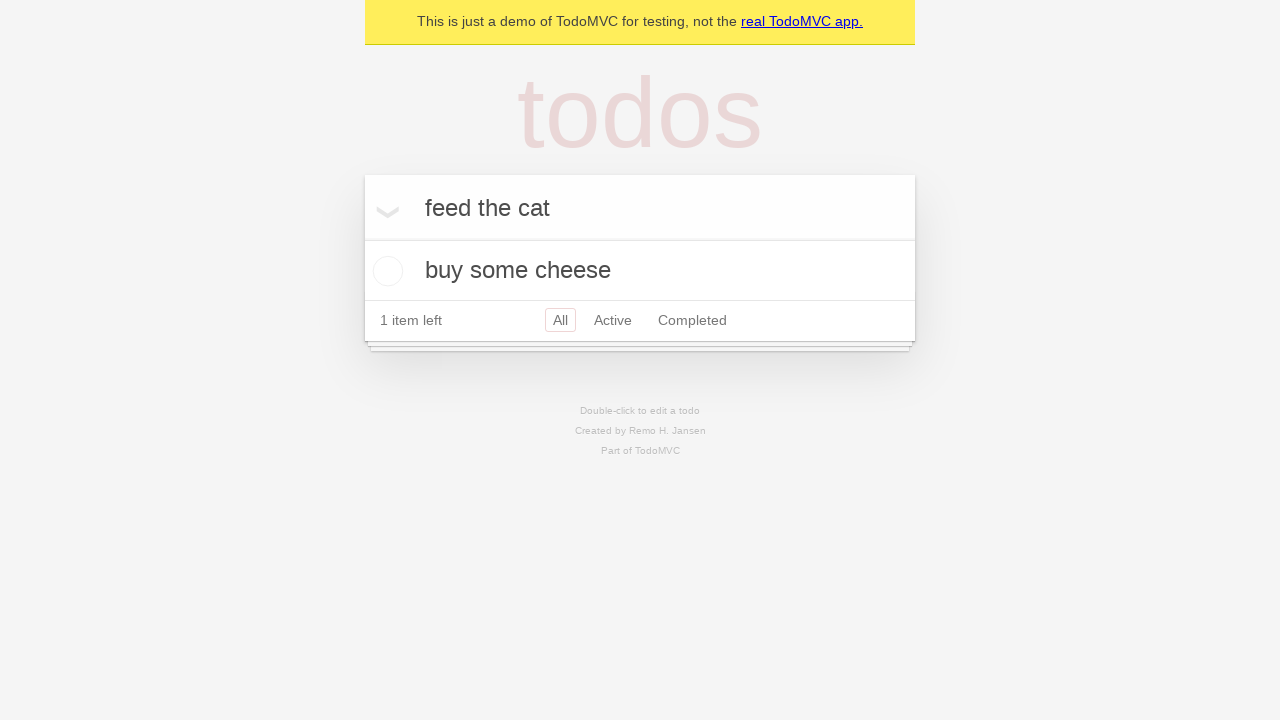

Pressed Enter to add second todo on internal:attr=[placeholder="What needs to be done?"i]
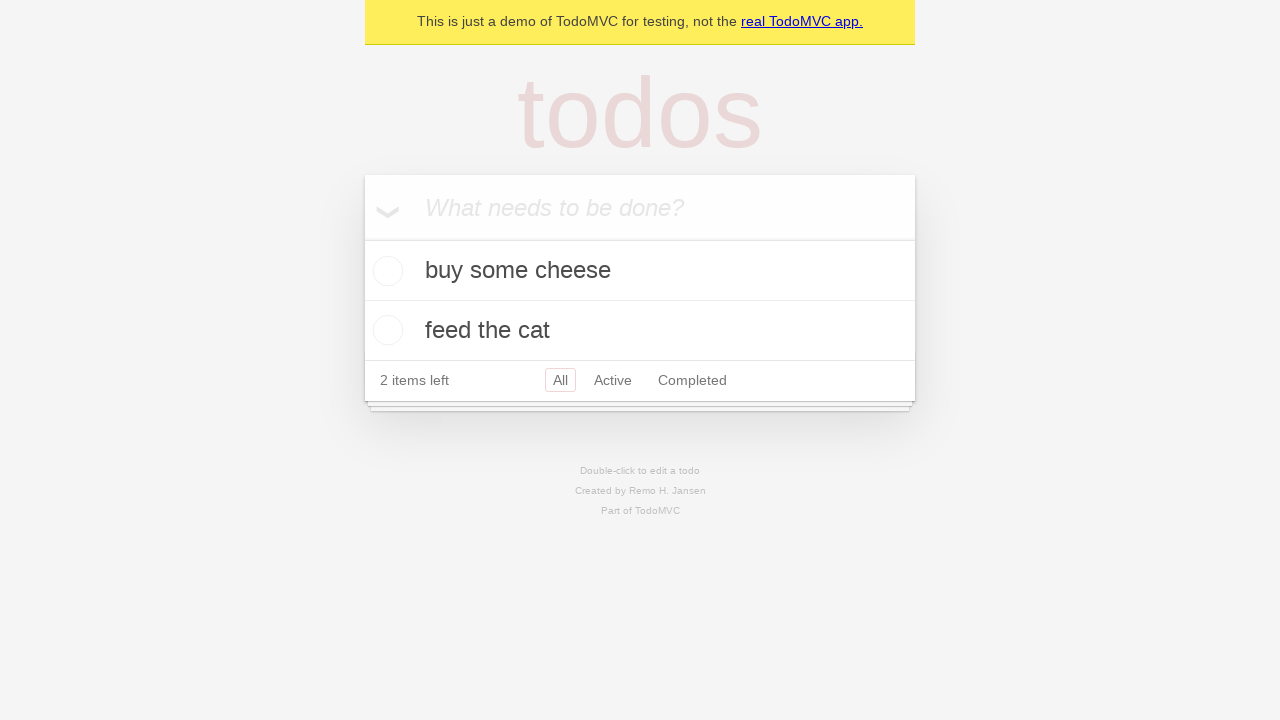

Filled third todo input with 'book a doctors appointment' on internal:attr=[placeholder="What needs to be done?"i]
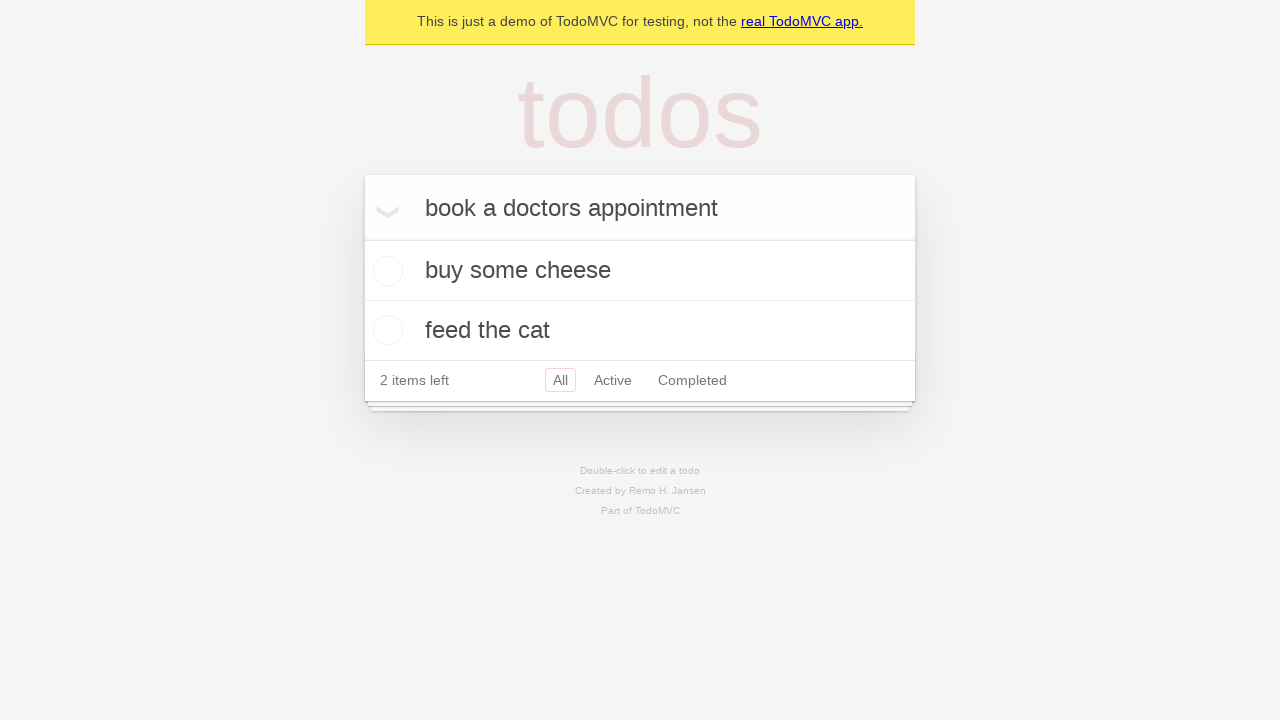

Pressed Enter to add third todo on internal:attr=[placeholder="What needs to be done?"i]
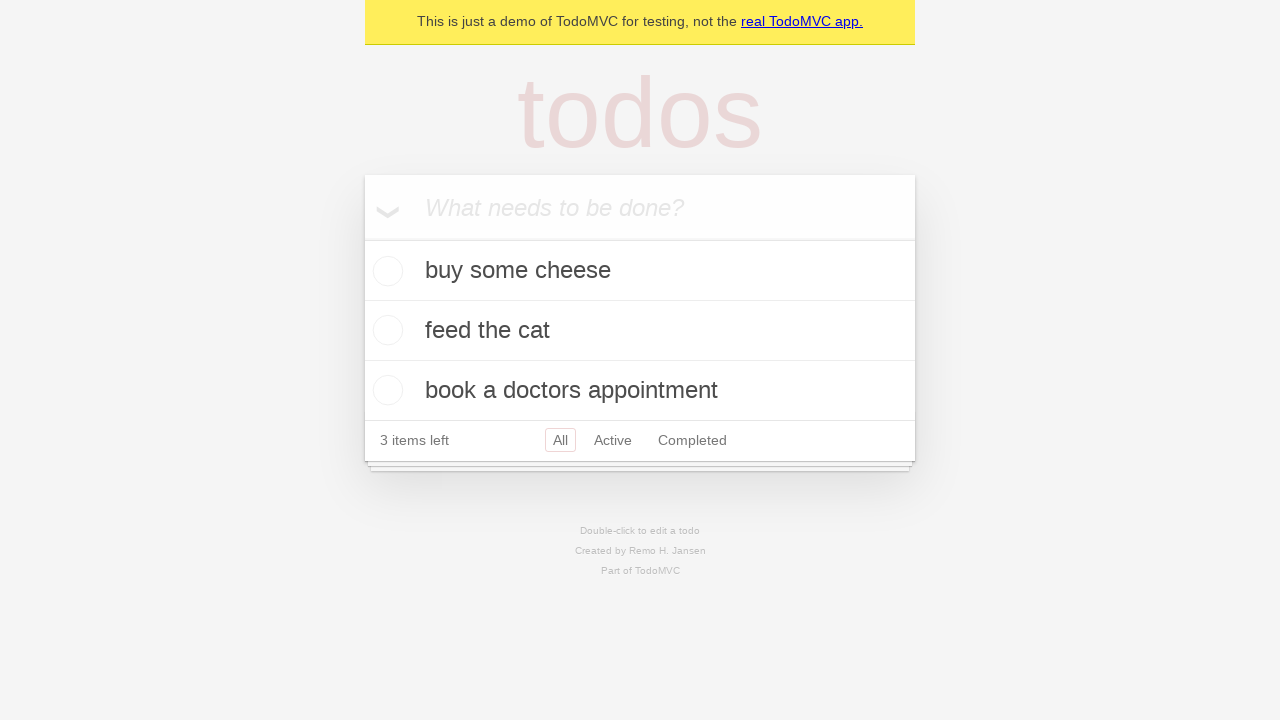

Waited for all three todos to appear in the list
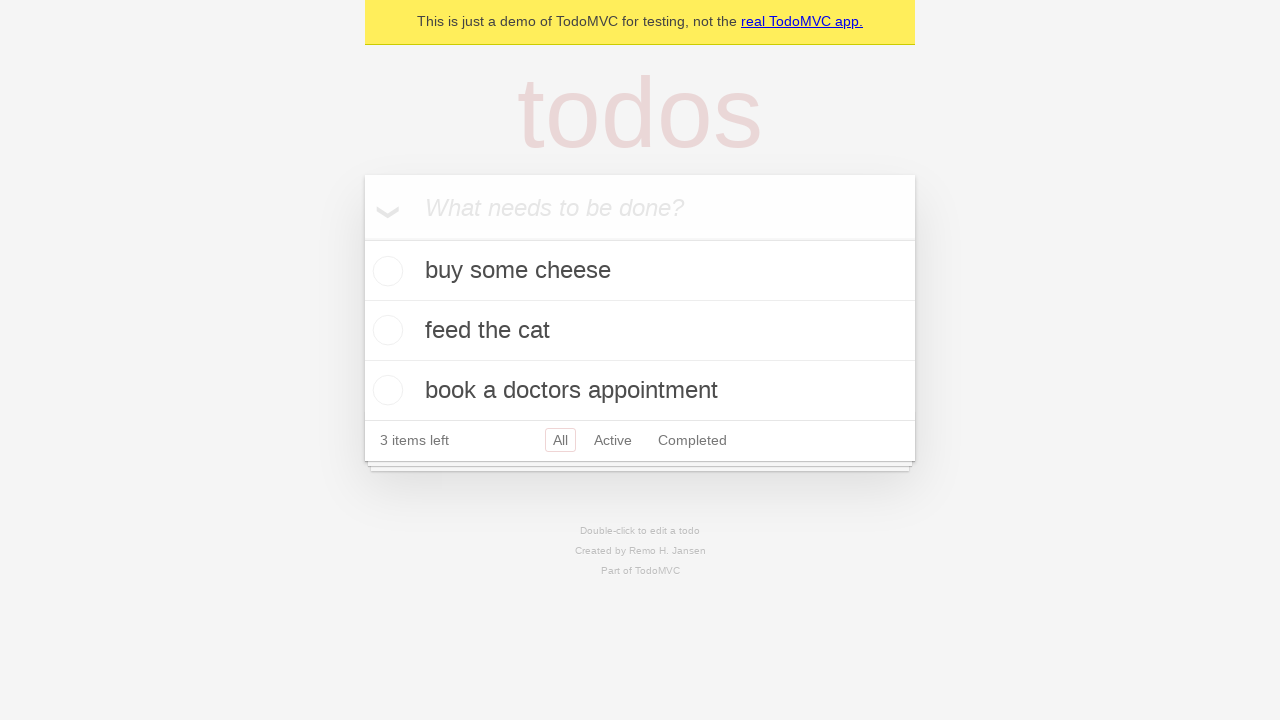

Clicked Active filter link at (613, 440) on internal:role=link[name="Active"i]
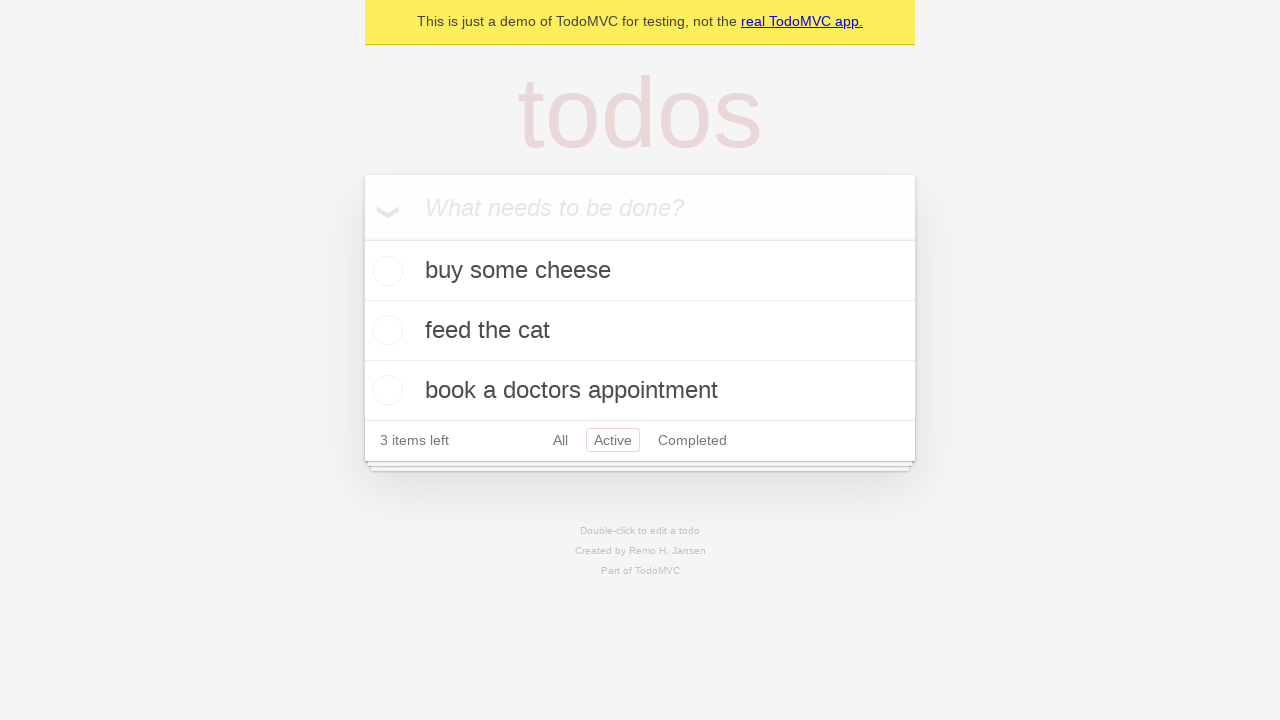

Clicked Completed filter link to verify it highlights as currently applied filter at (692, 440) on internal:role=link[name="Completed"i]
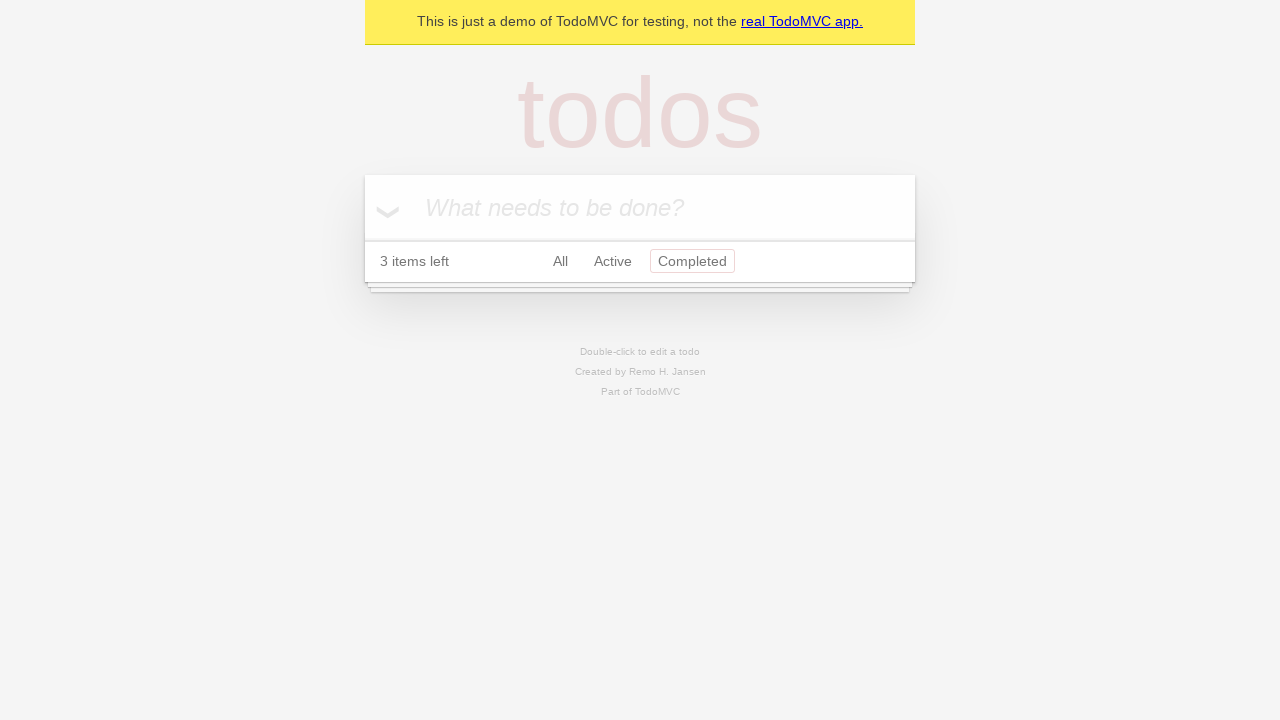

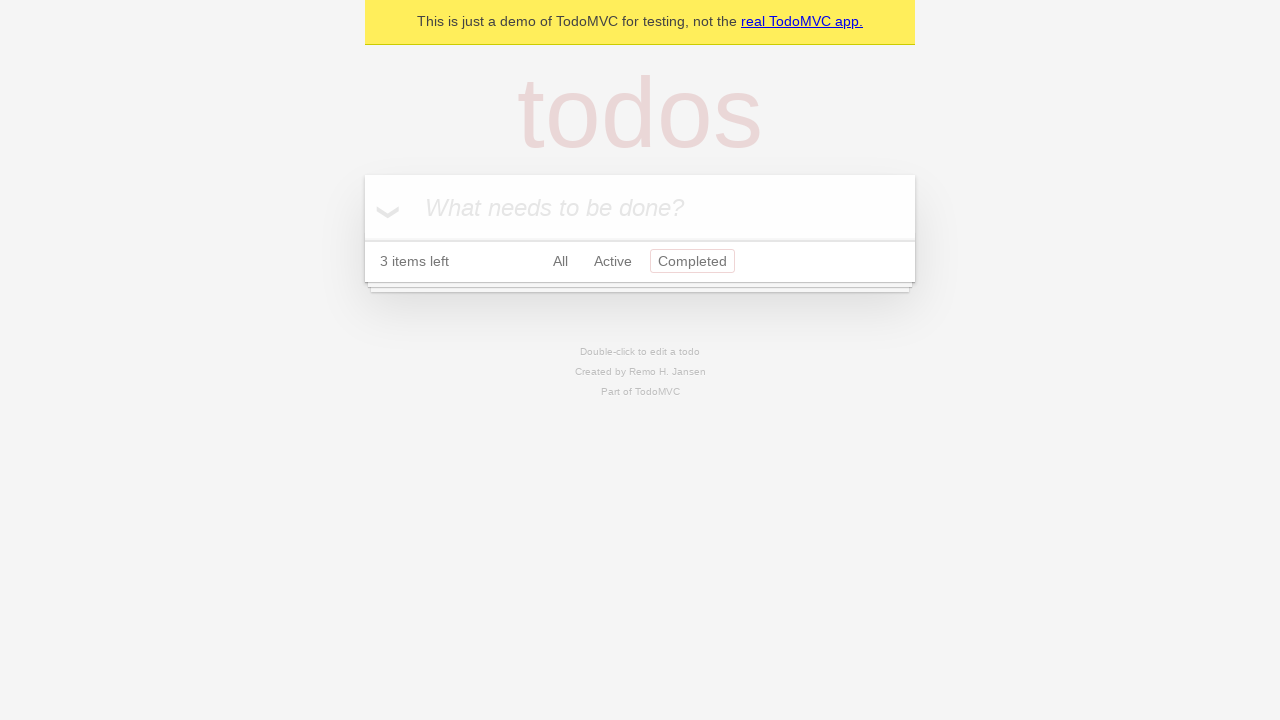